Tests navigation to the ParaBank homepage and clicking on the "Forgot login info?" link

Starting URL: https://parabank.parasoft.com/parabank/index.htm

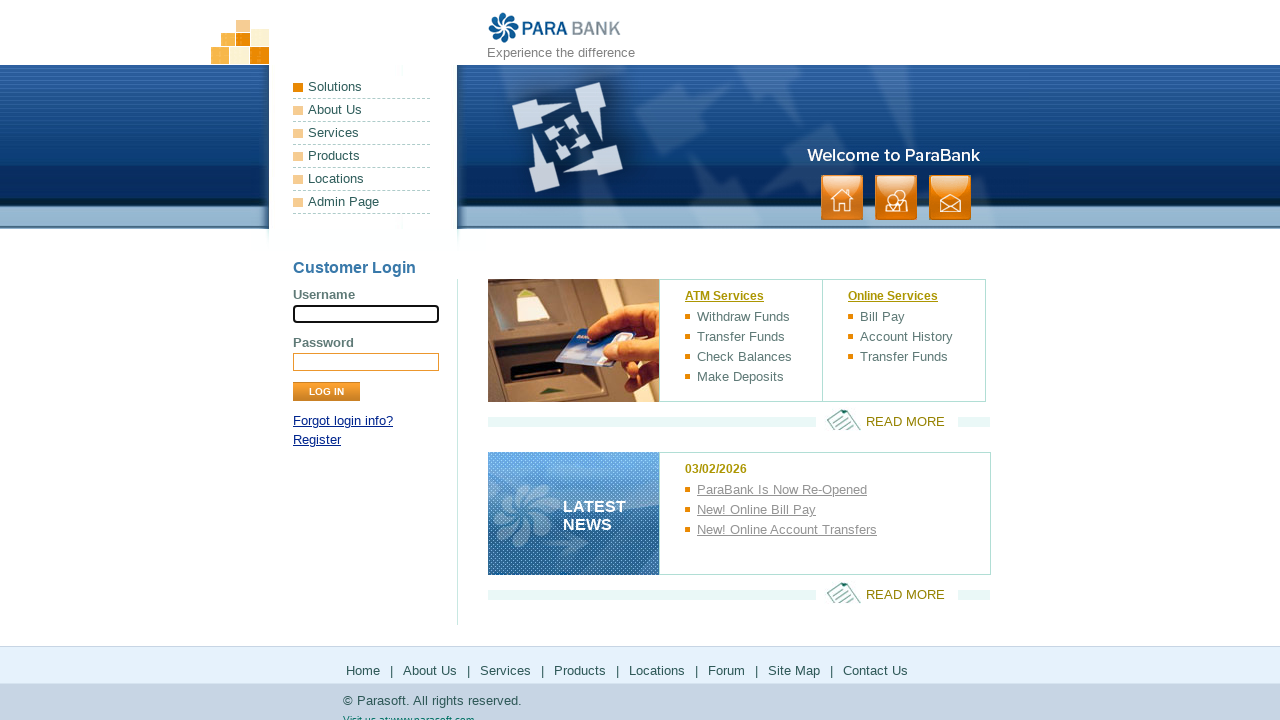

Clicked on 'Forgot login info?' link at (343, 421) on internal:role=link[name="Forgot login info?"i]
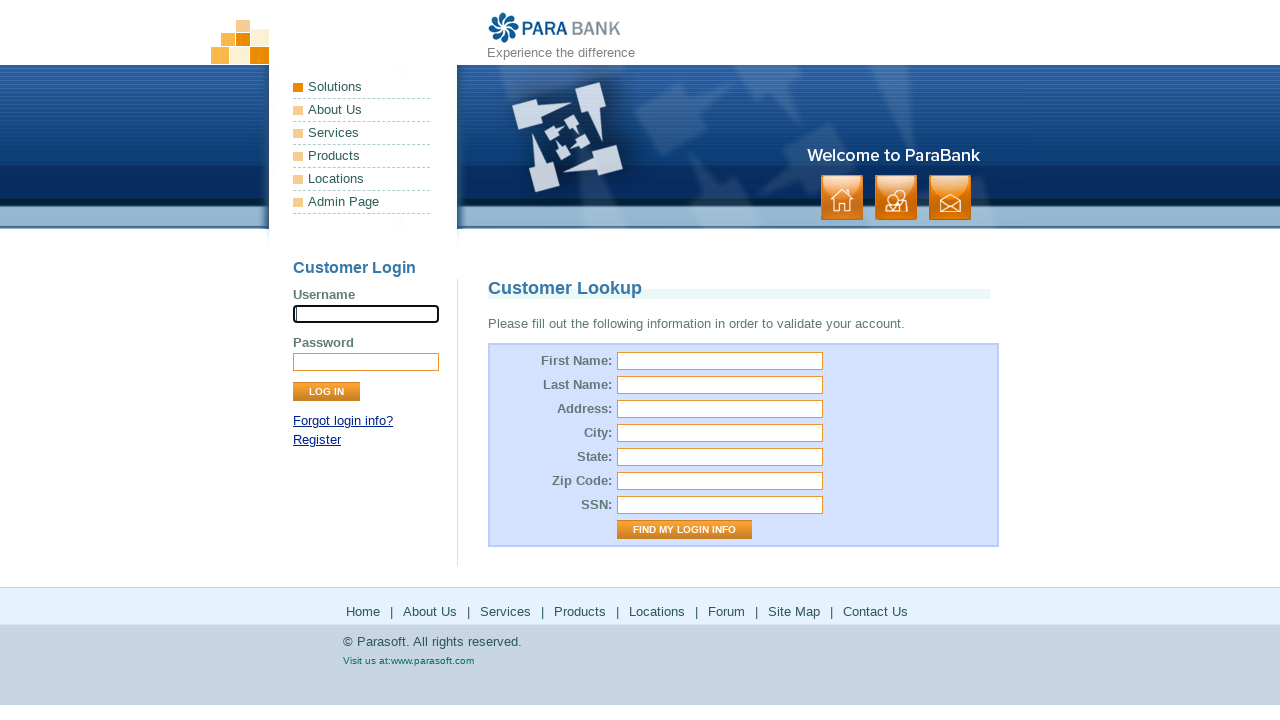

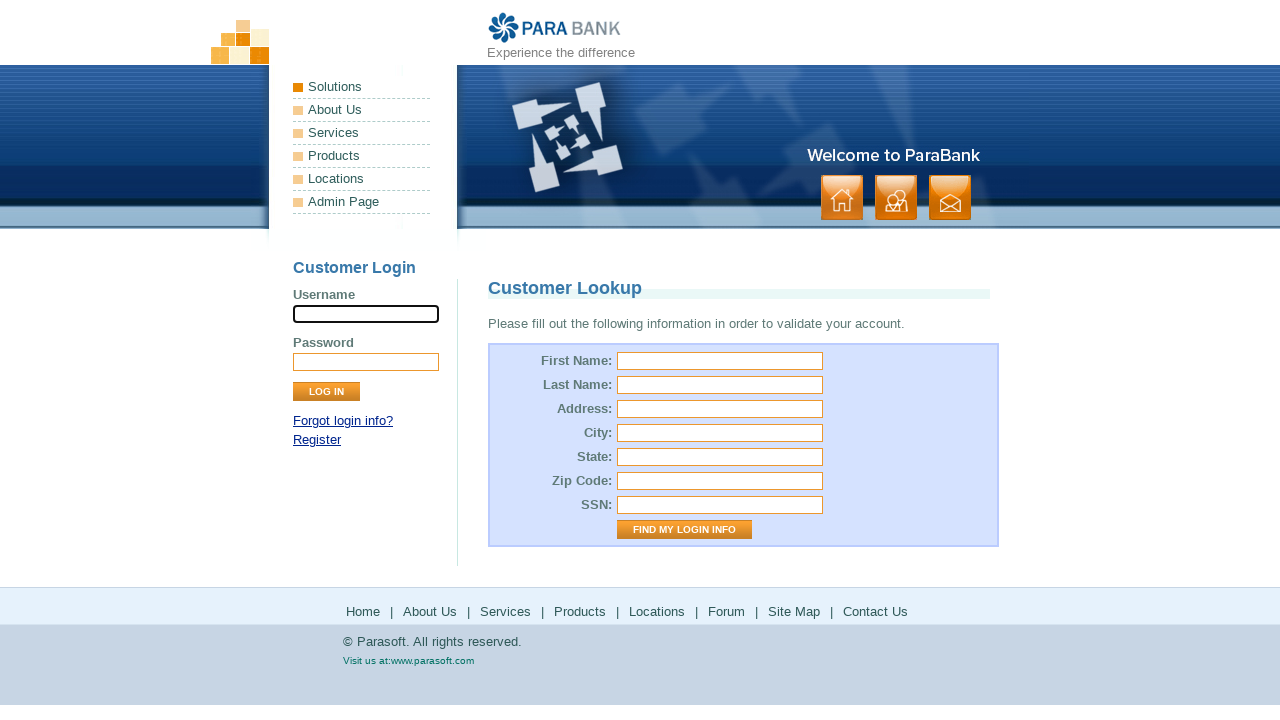